Tests handling different types of JavaScript alerts including simple alerts, timed alerts, confirmation dialogs, and prompt dialogs

Starting URL: https://demoqa.com/alerts

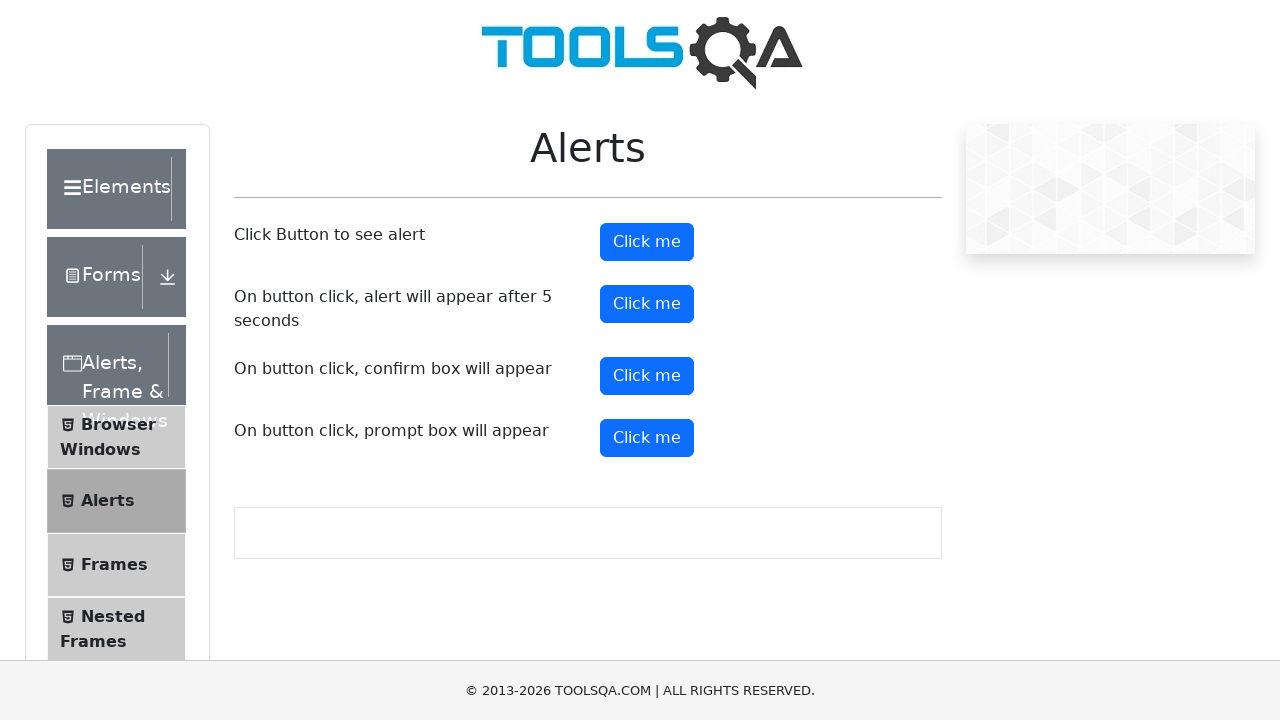

Clicked alert button to trigger simple alert at (647, 242) on button#alertButton
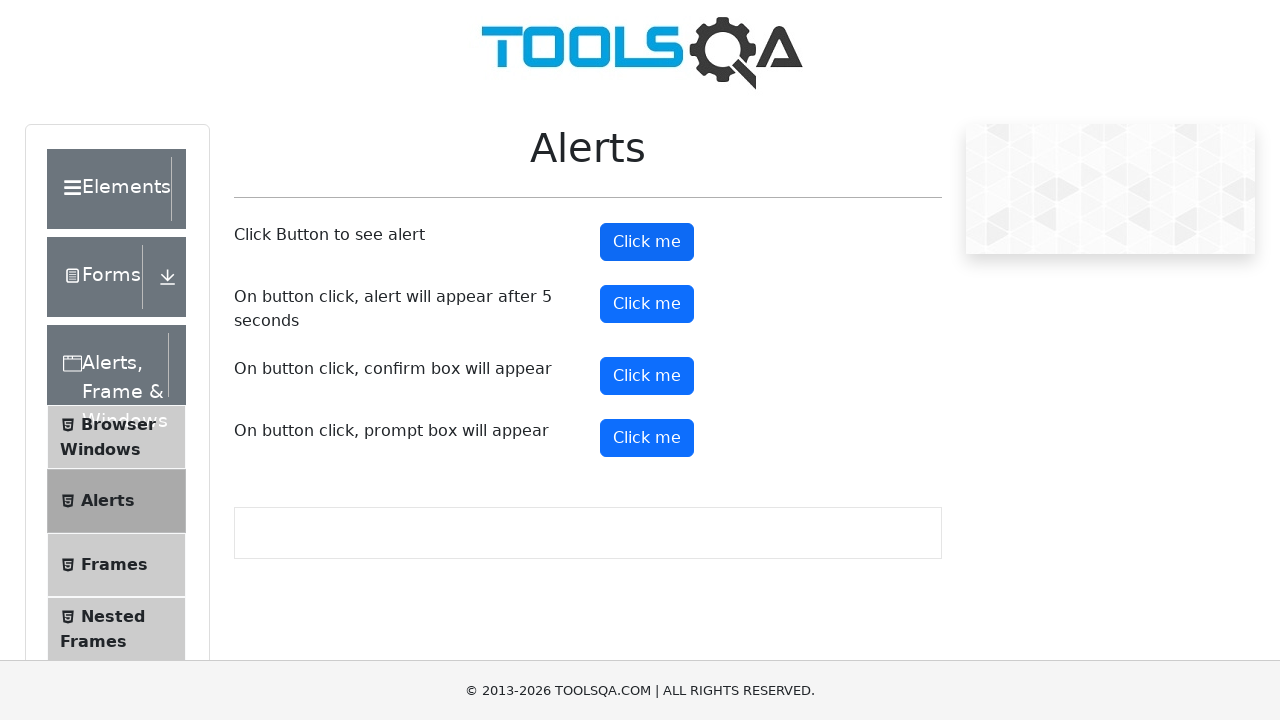

Set up dialog handler to accept alert
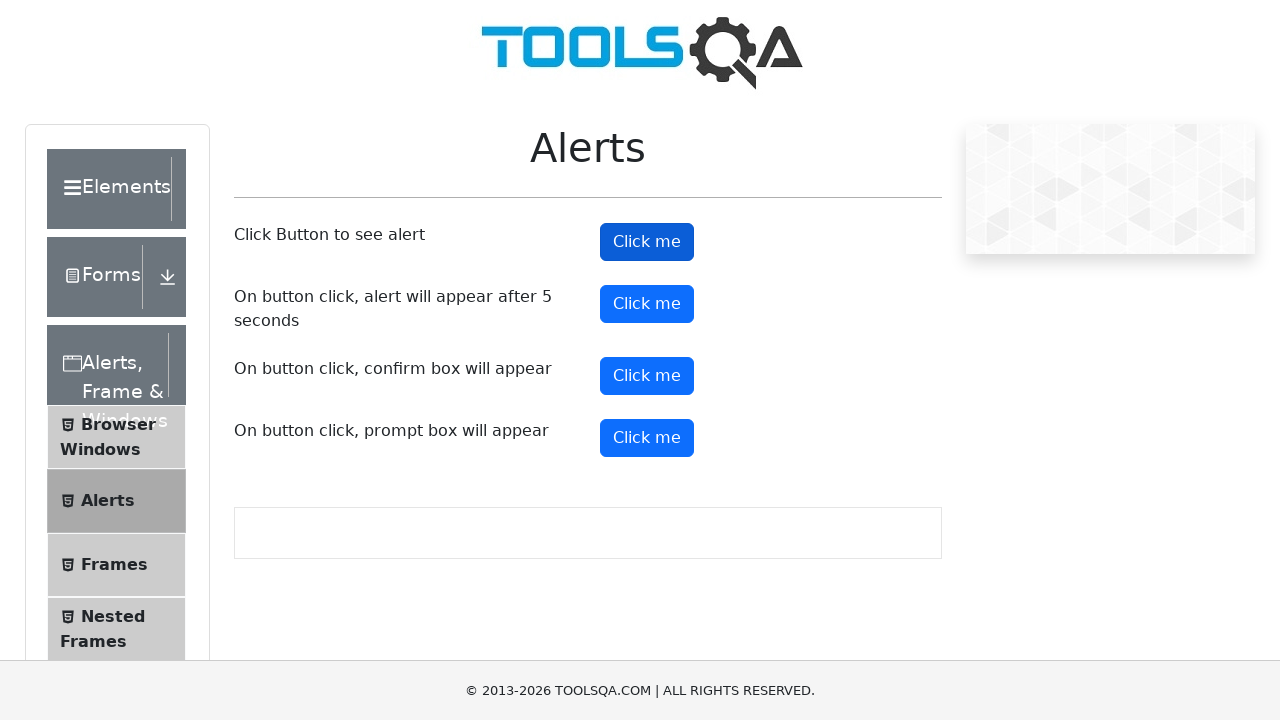

Clicked button to trigger timed alert at (647, 304) on button#timerAlertButton
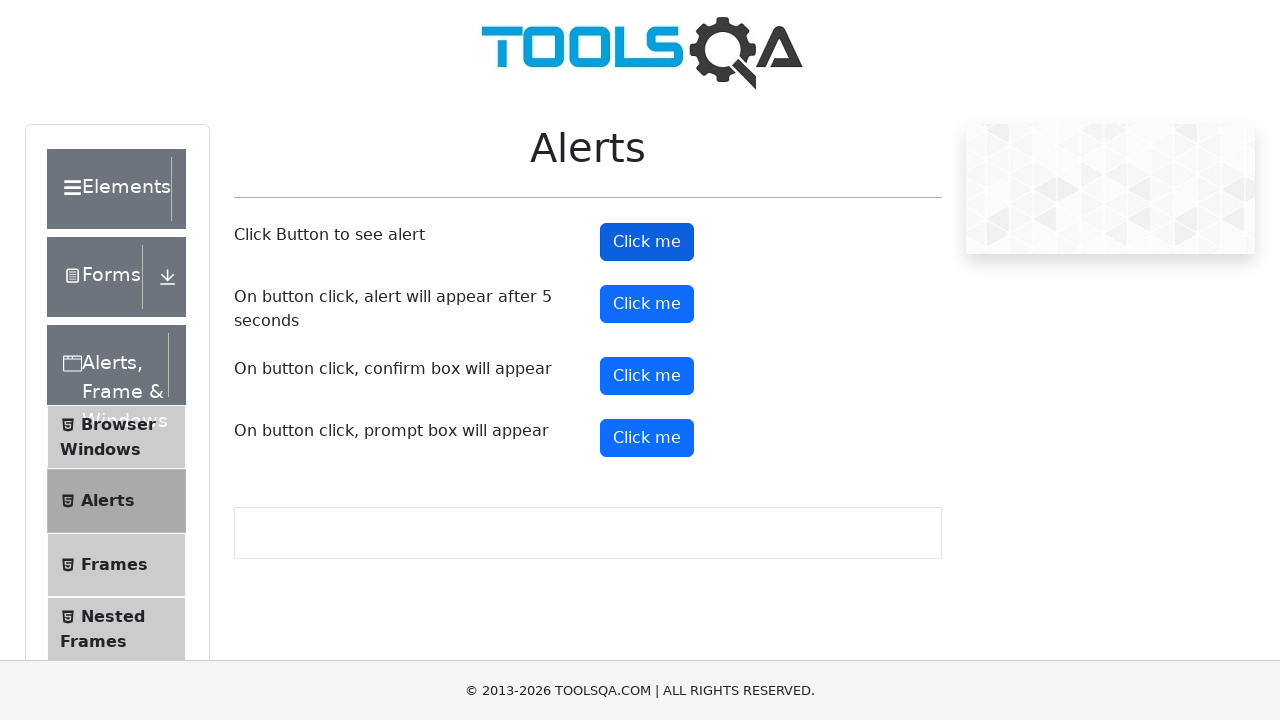

Waited 5 seconds for timed alert to appear
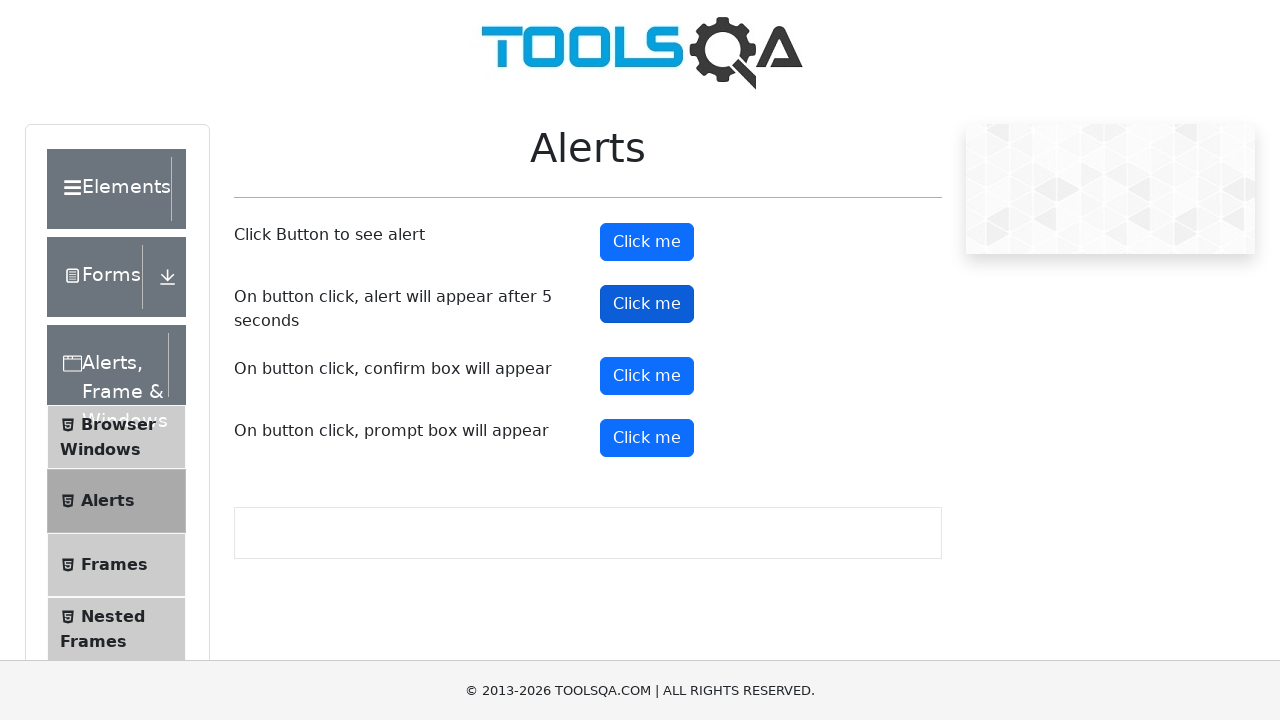

Clicked confirmation dialog button at (647, 376) on button#confirmButton
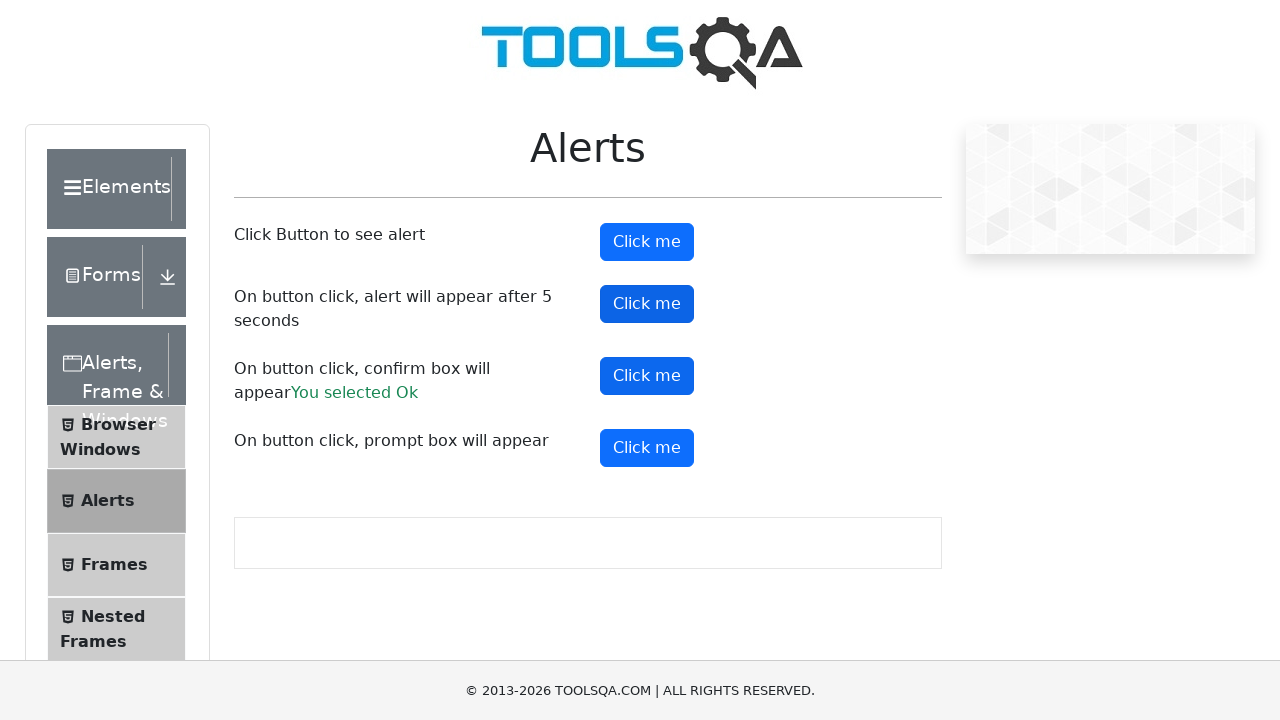

Clicked prompt dialog button at (647, 448) on button#promtButton
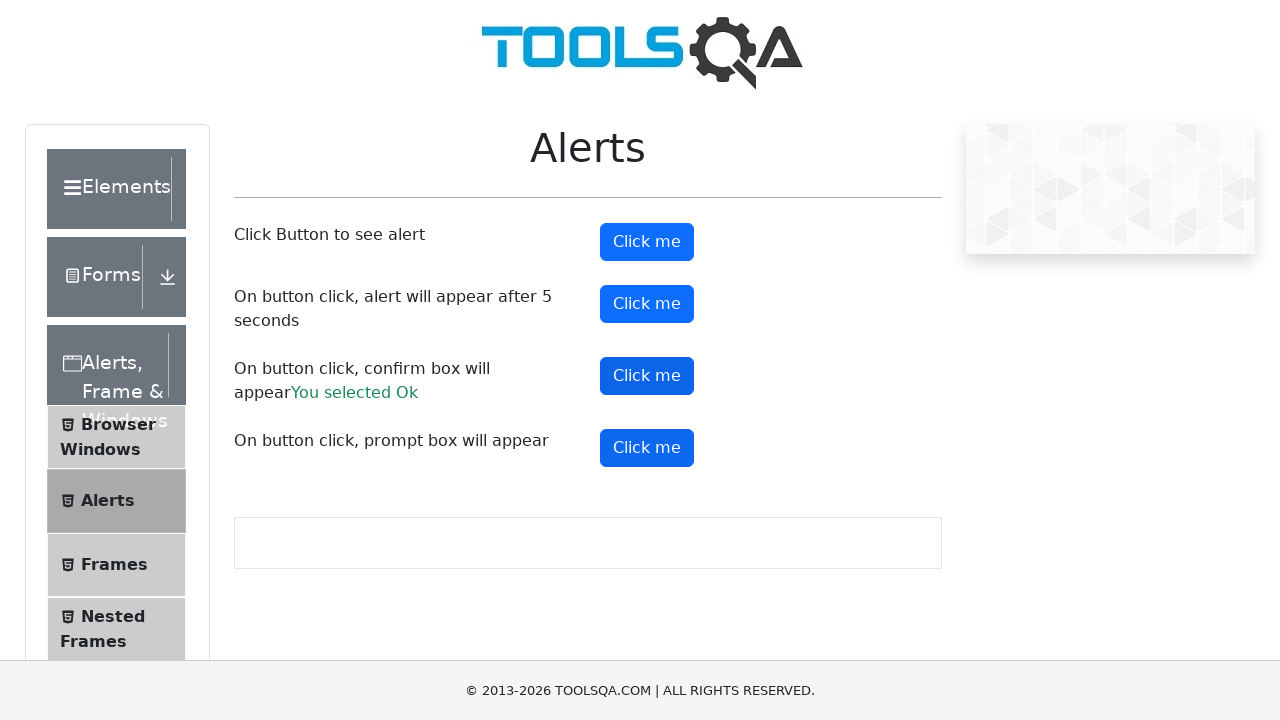

Set up dialog handler to accept prompt with input 'Reshma'
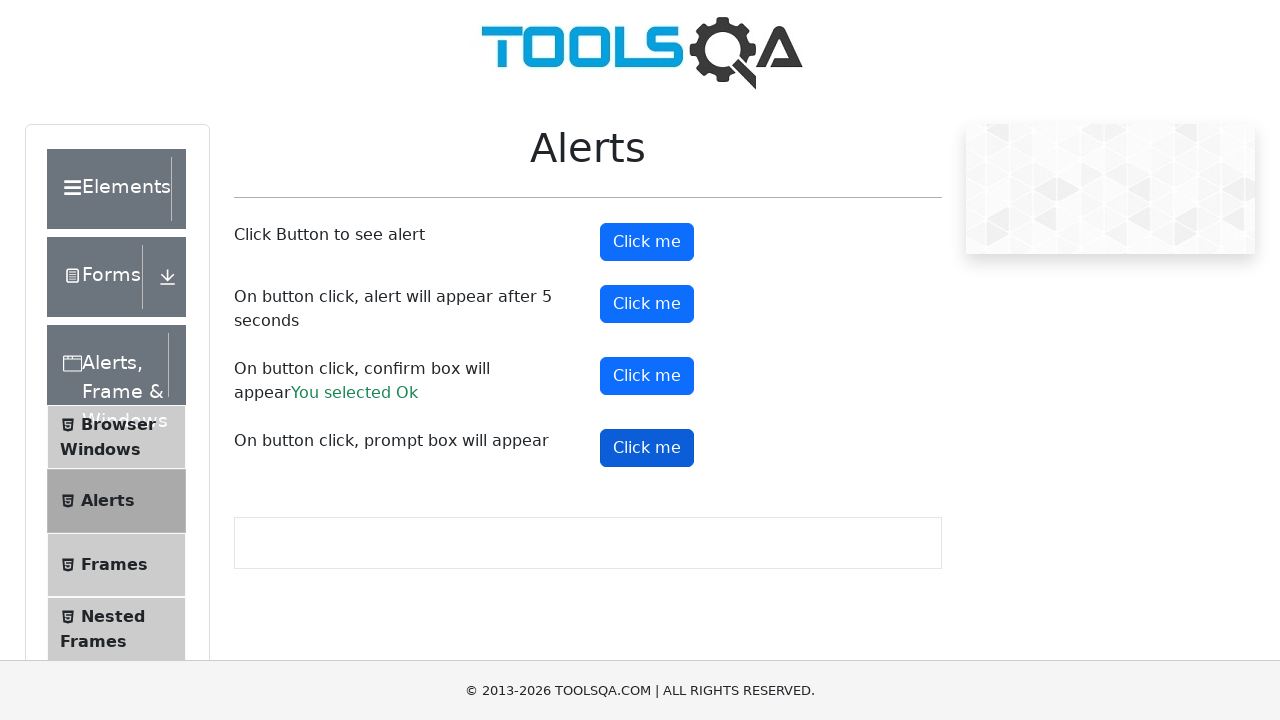

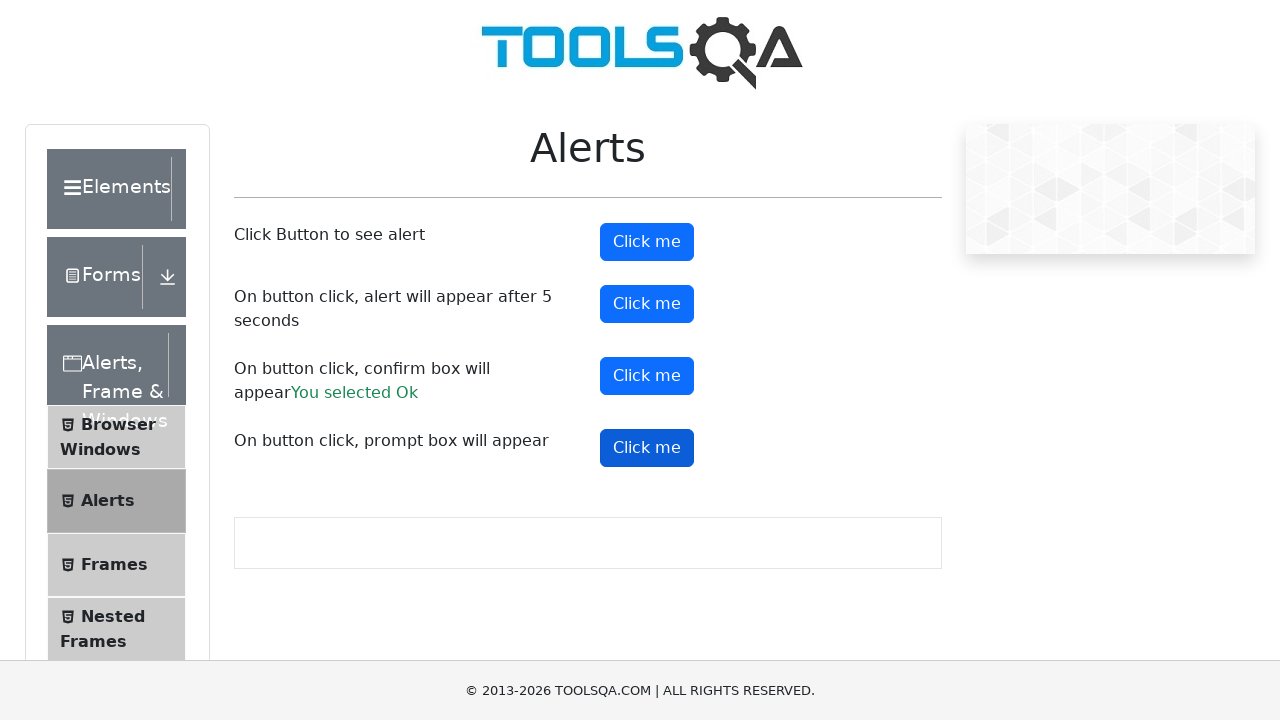